Tests right-click button functionality and verifies the success message appears.

Starting URL: https://demoqa.com/buttons

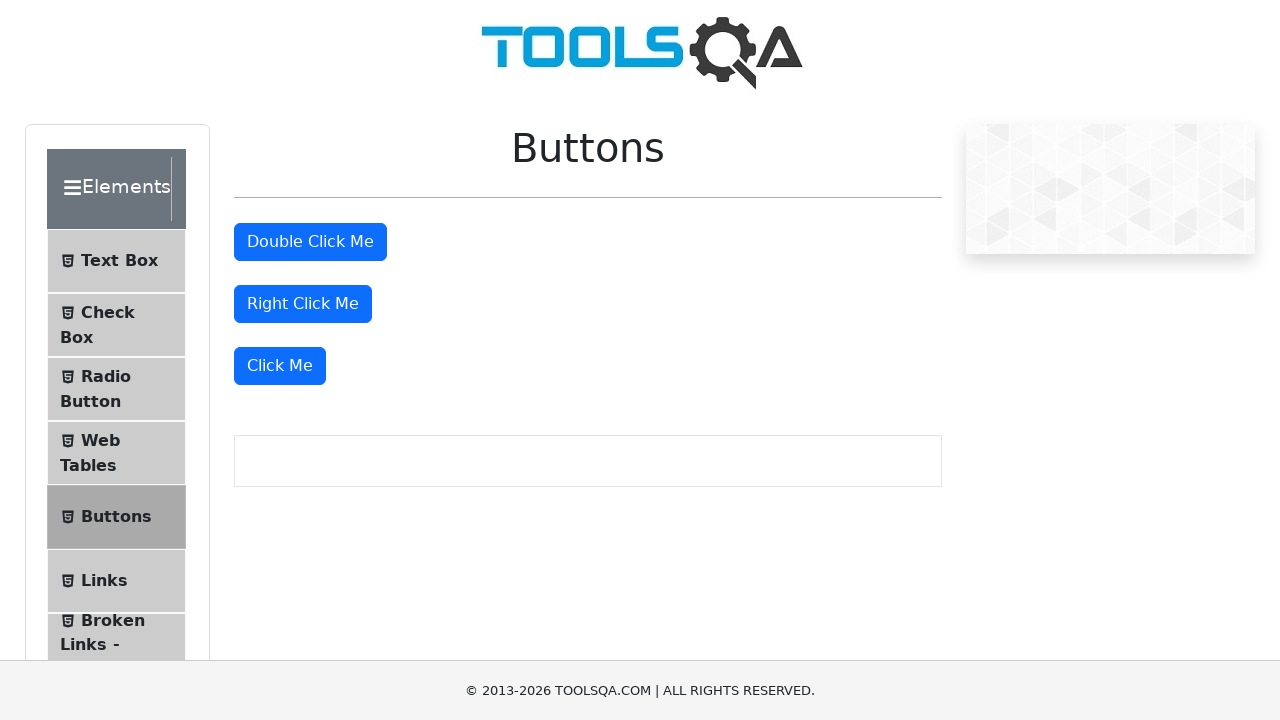

Navigated to https://demoqa.com/buttons
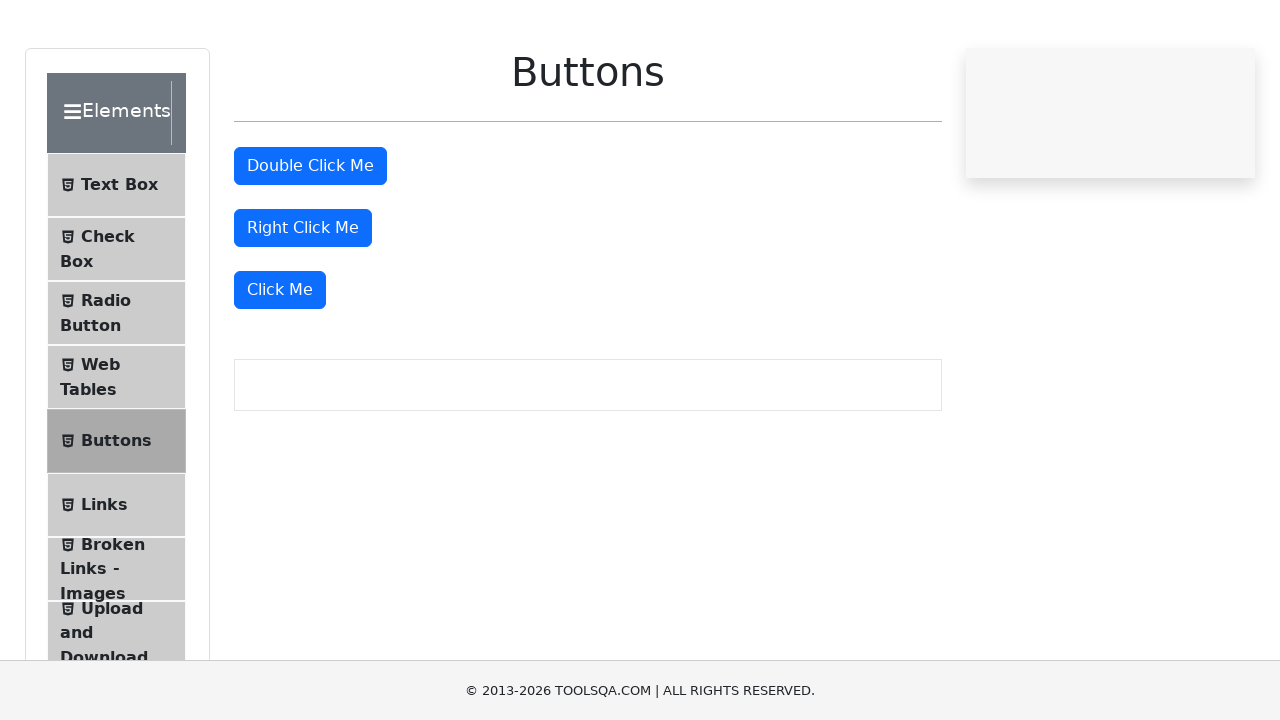

Right-clicked the right-click button at (303, 304) on #rightClickBtn
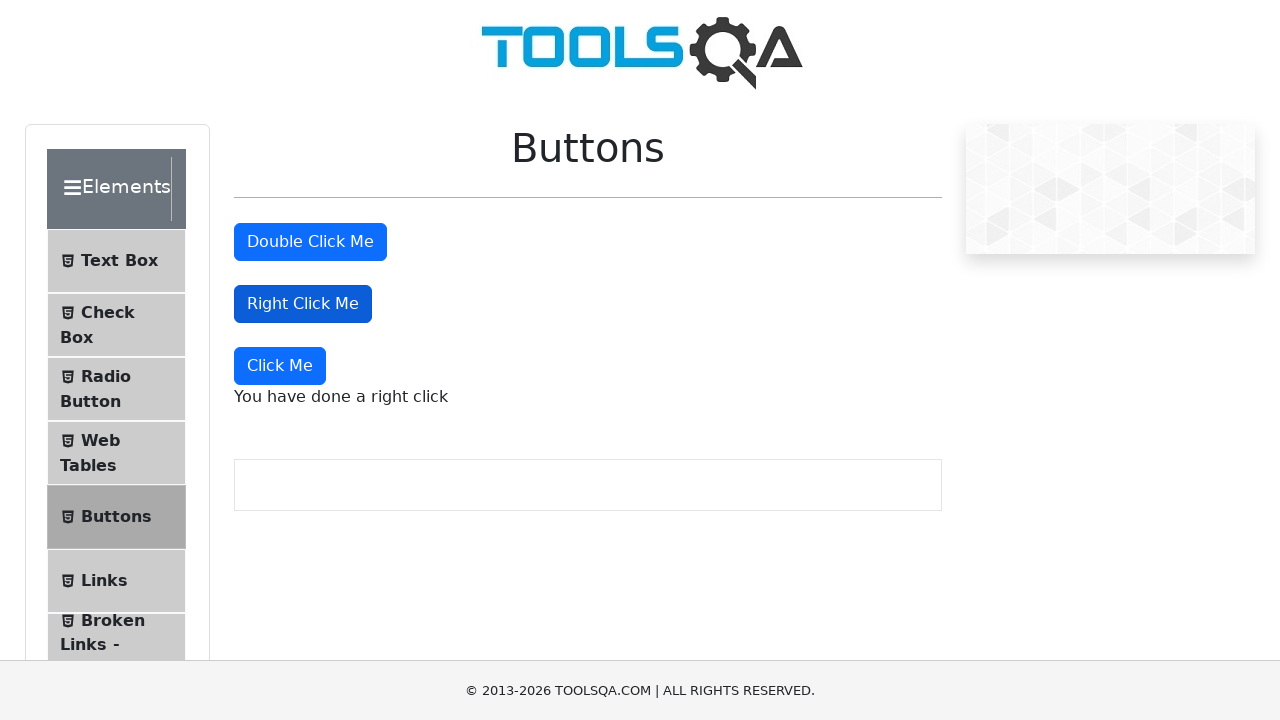

Retrieved right-click success message text
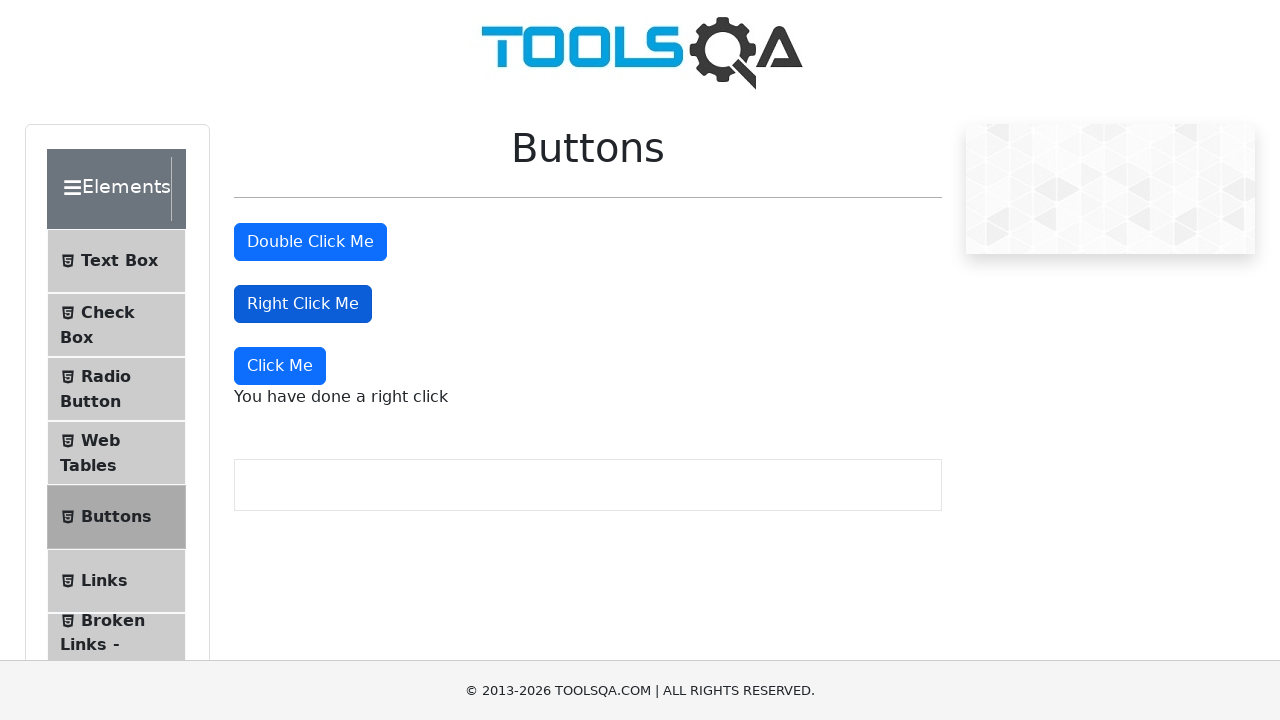

Verified success message displays 'You have done a right click'
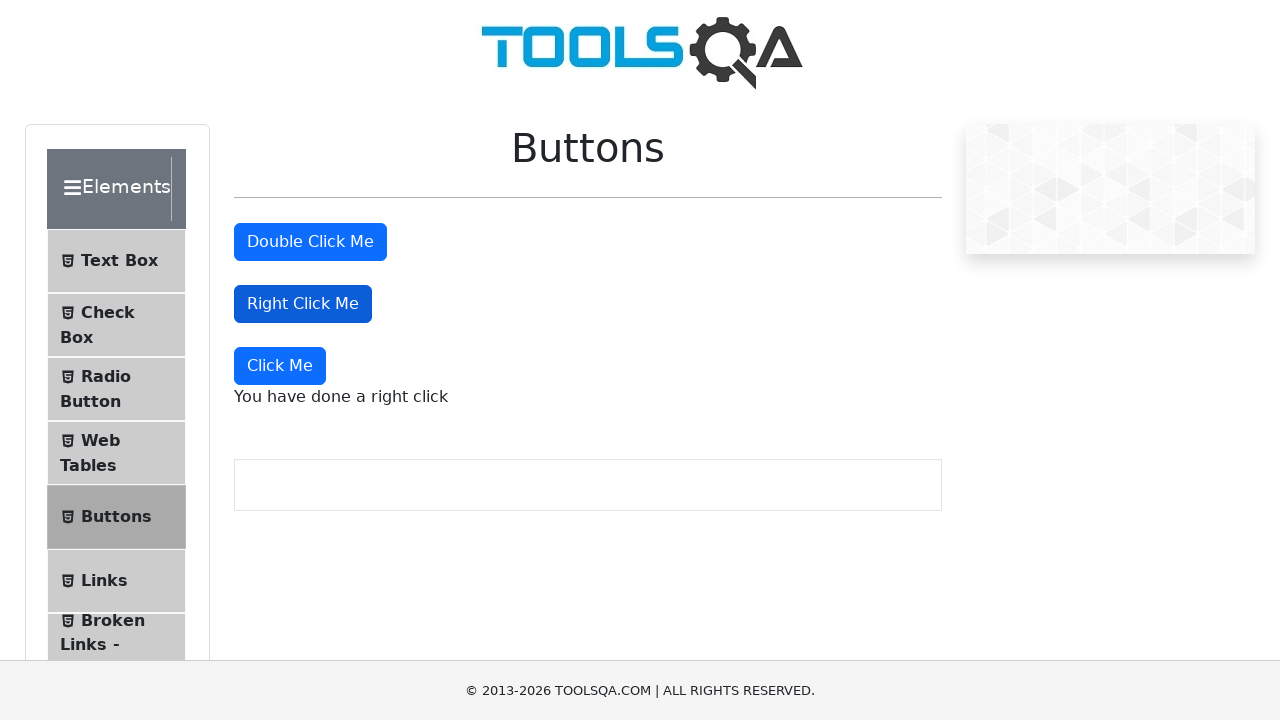

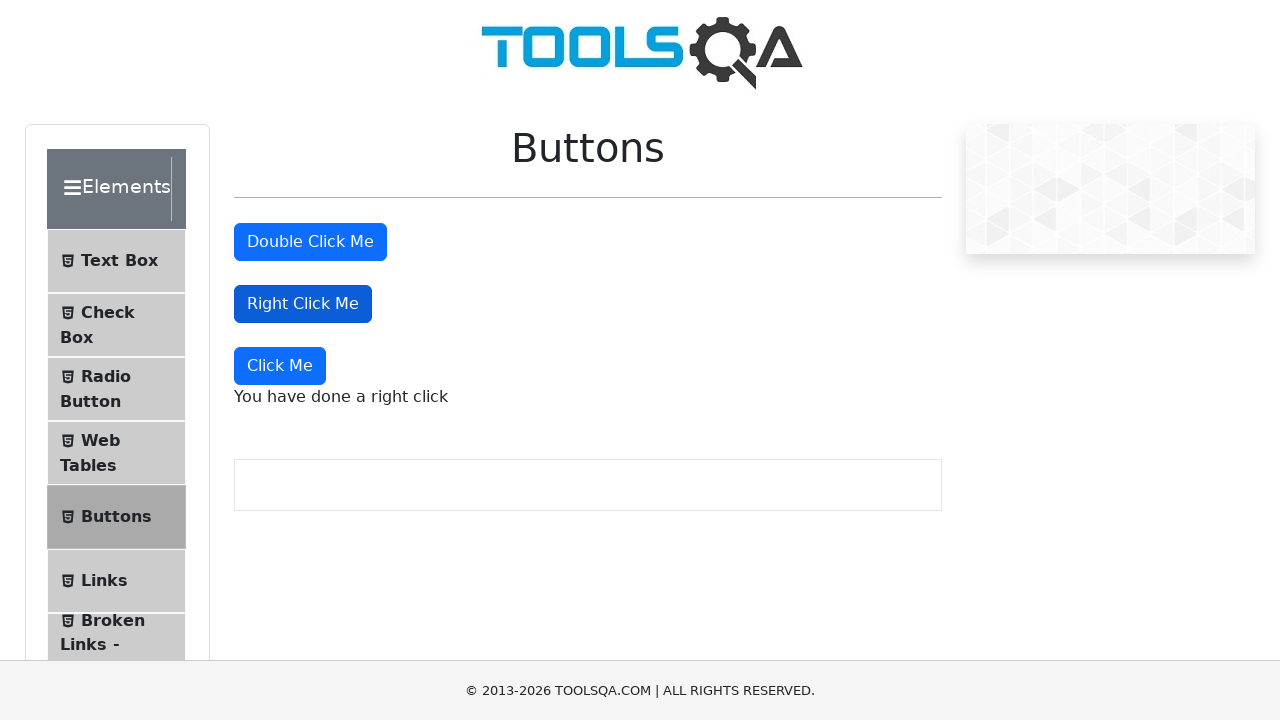